Tests double-click functionality on a button element

Starting URL: https://www.techlearn.in/code/double-tap/

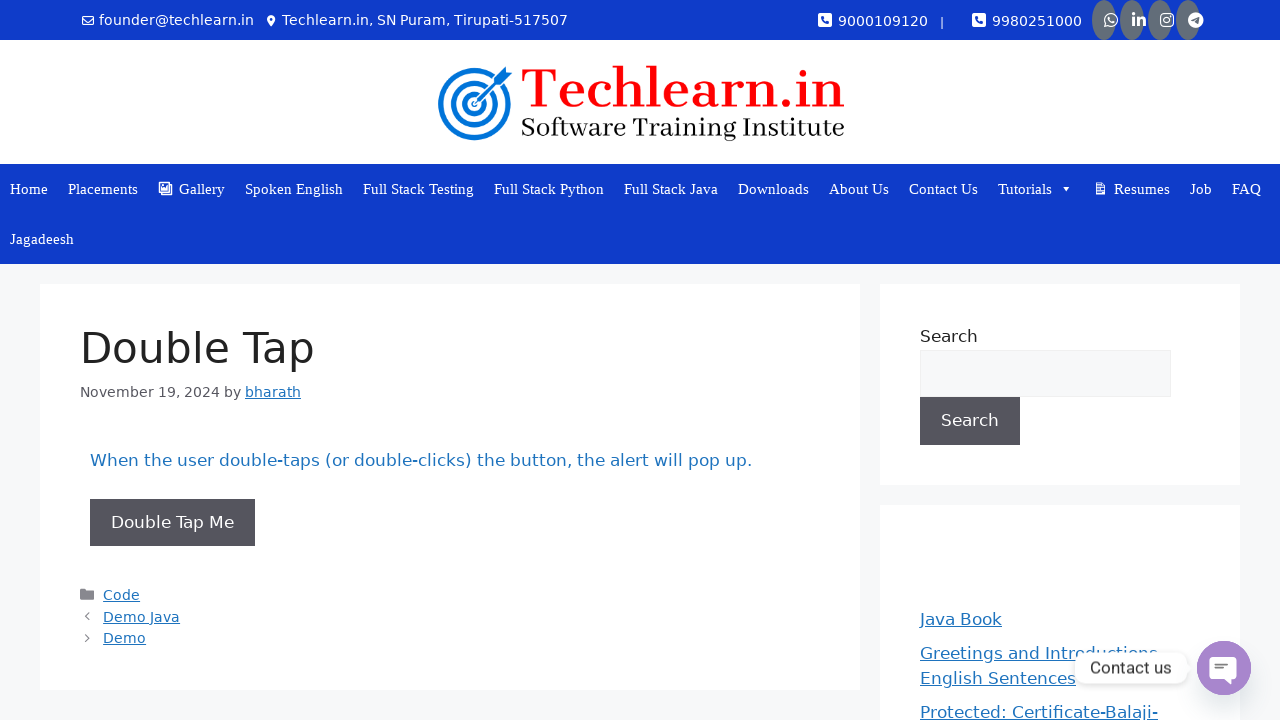

Navigated to double-click test page
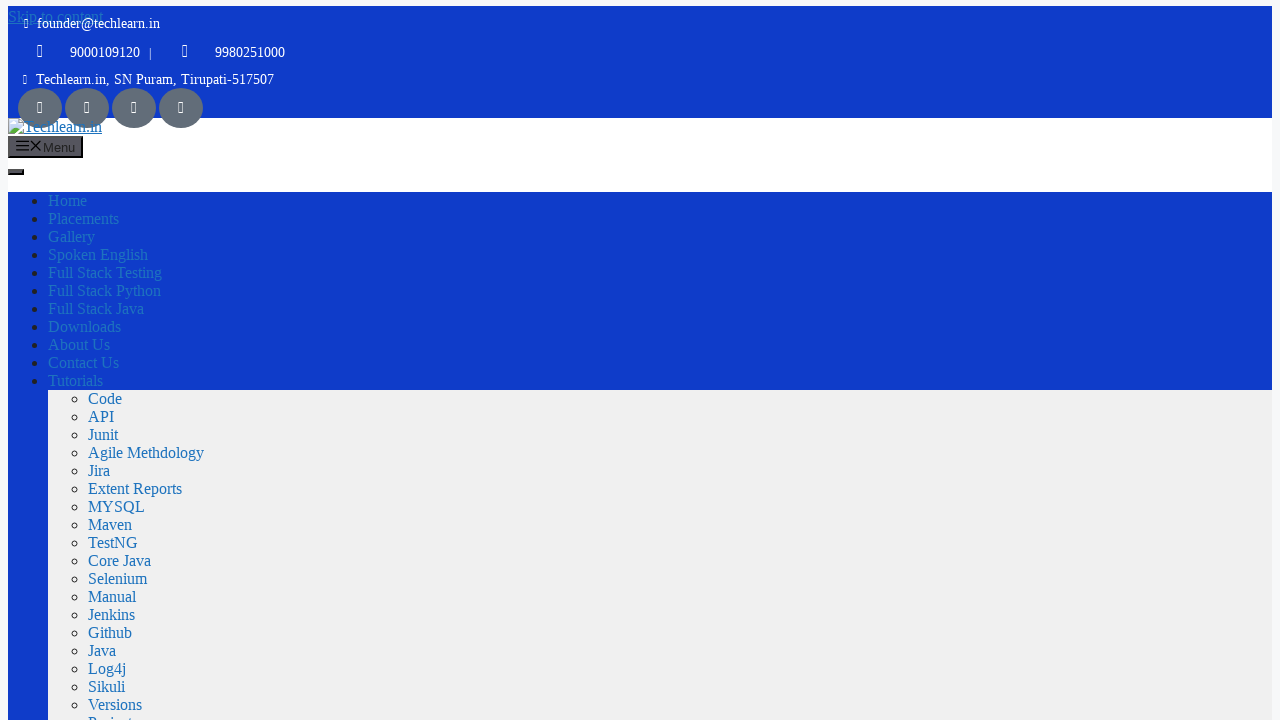

Double-clicked the button element at (60, 361) on xpath=//*[@id="post-3320"]/div/div/div/div/div/div/button
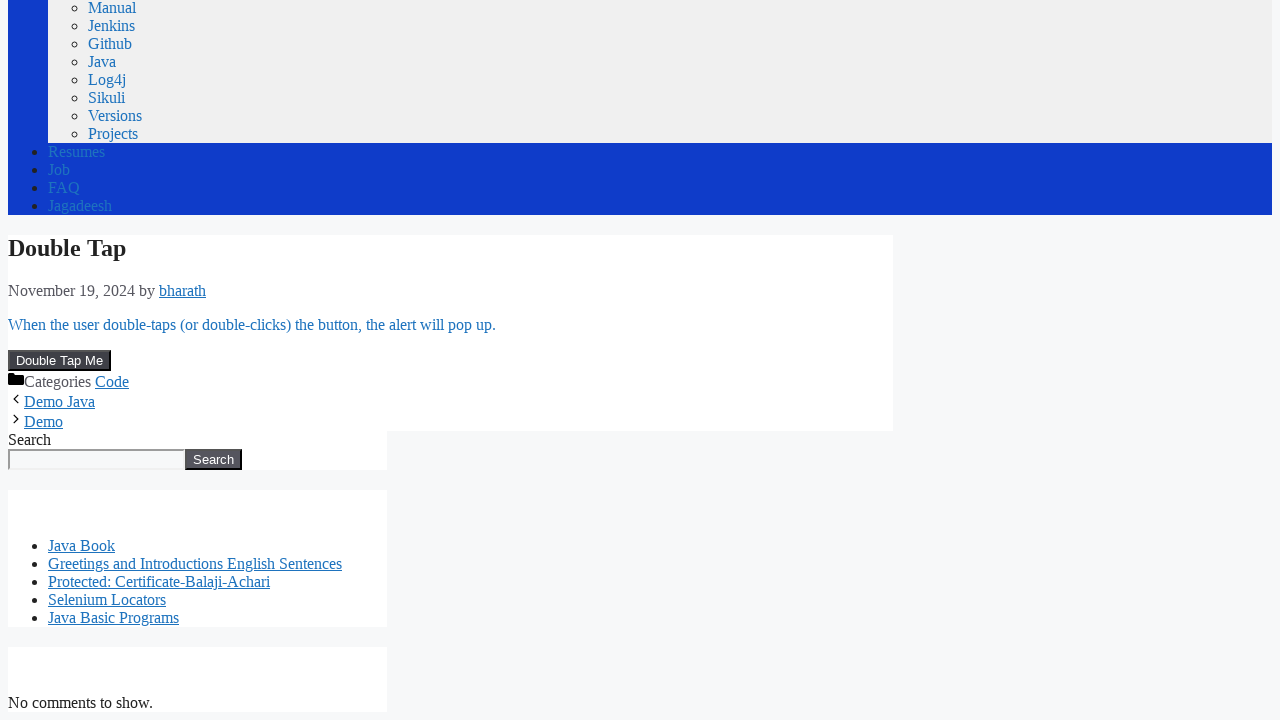

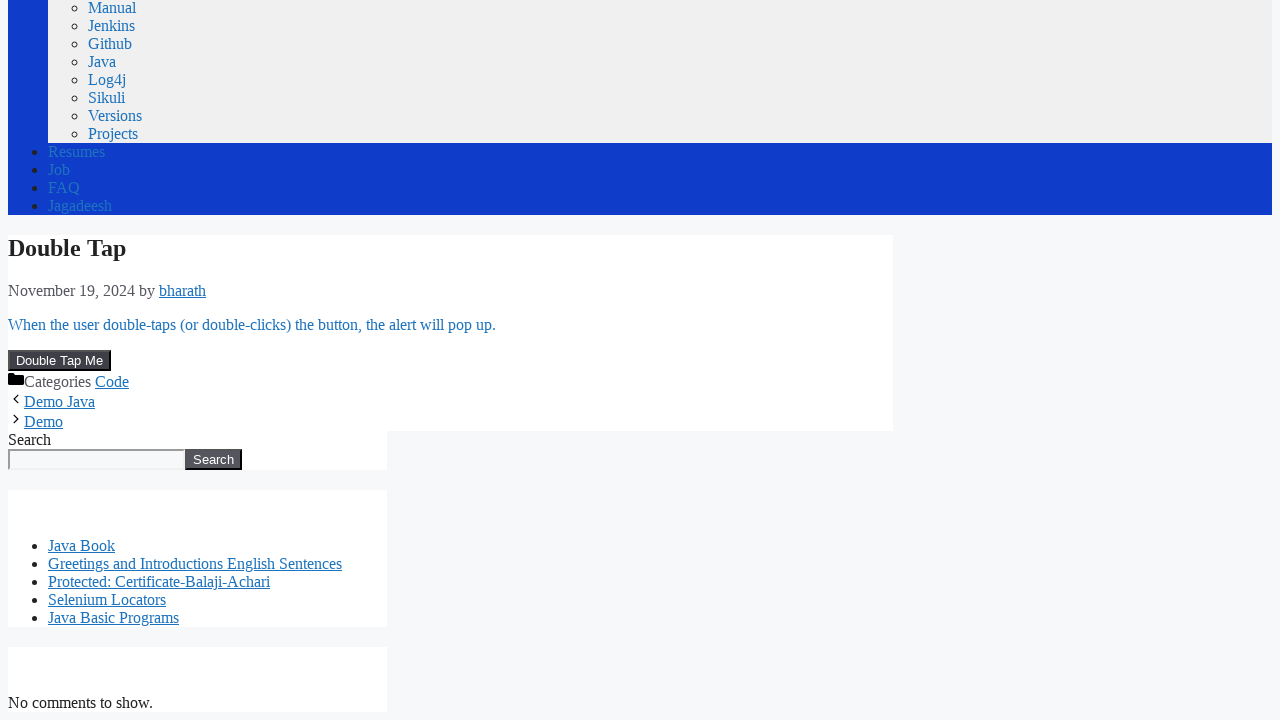